Tests adding 3 elements by clicking the Add Element button, then removes them one by one by clicking Delete buttons, verifying counts after each operation.

Starting URL: https://the-internet.herokuapp.com/add_remove_elements/

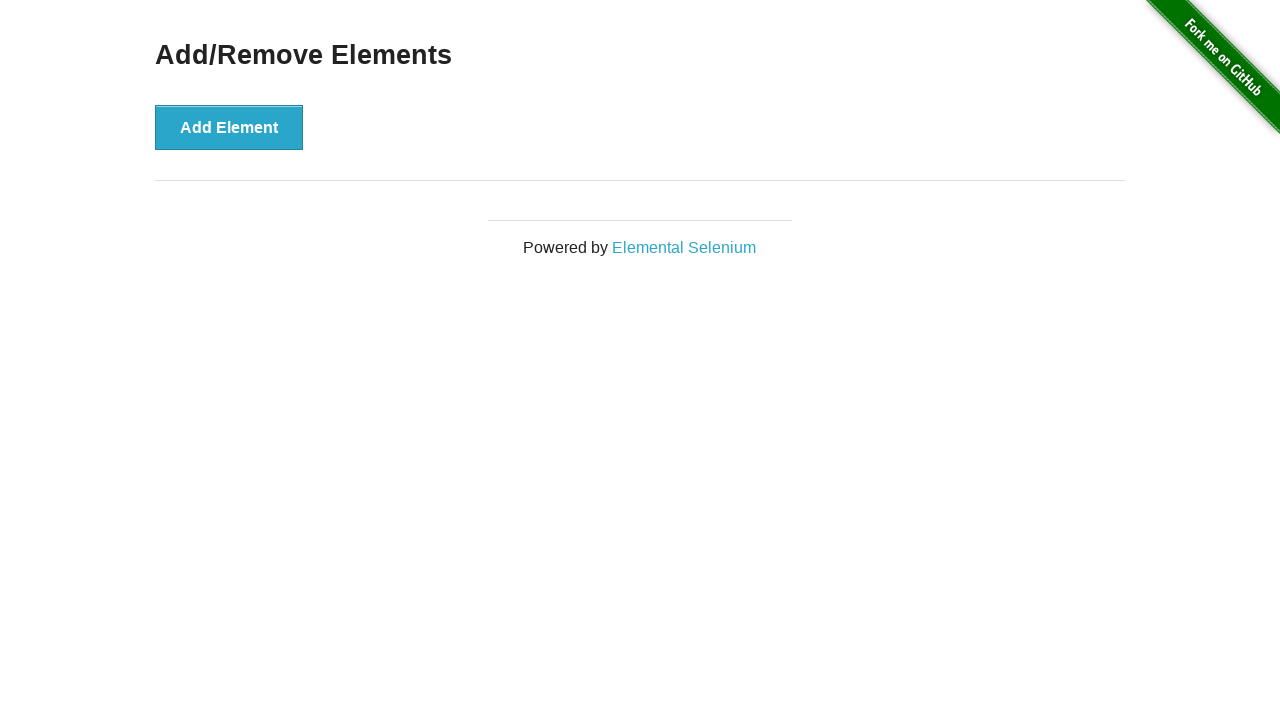

Add Element button became visible
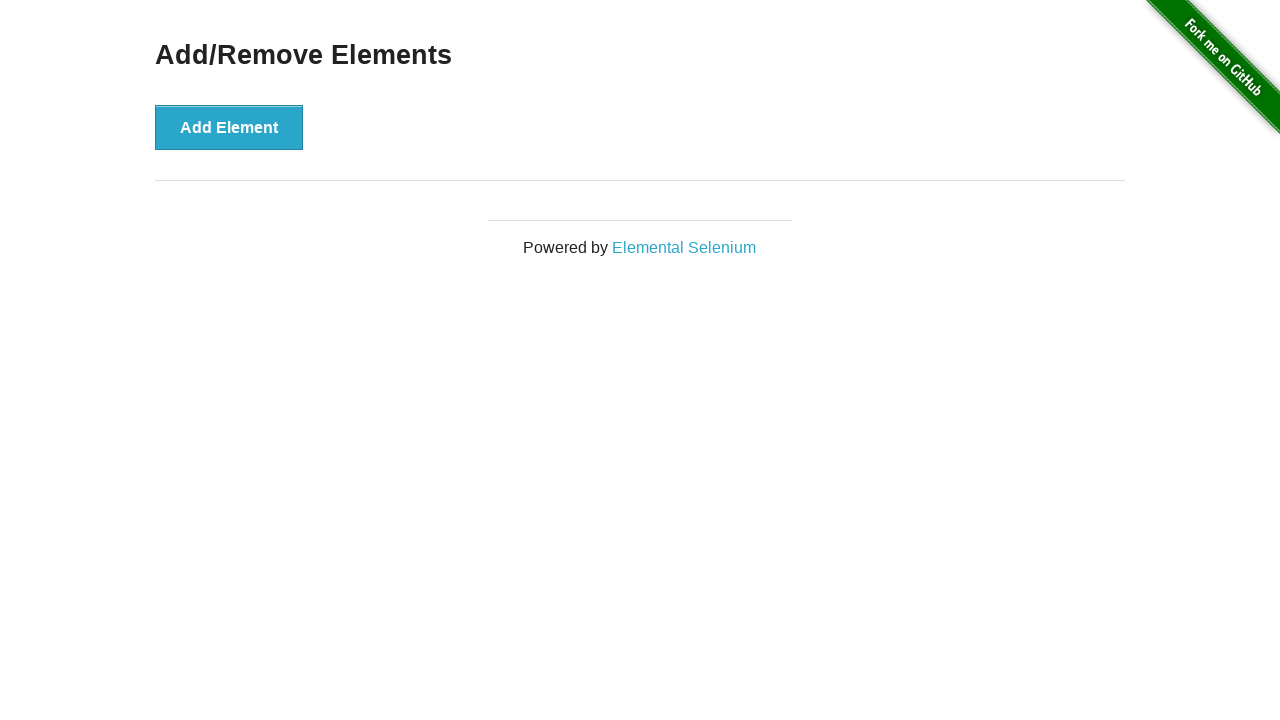

Clicked Add Element button (iteration 1/3) at (229, 127) on text=Add Element
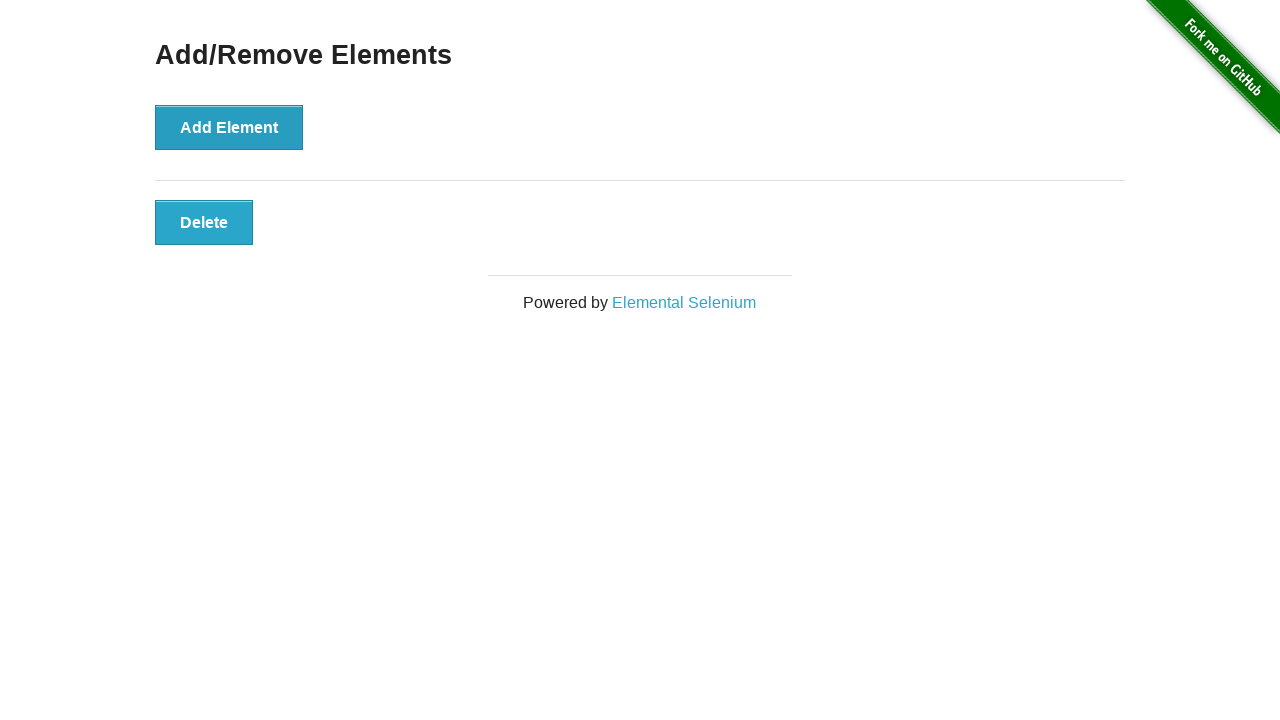

Clicked Add Element button (iteration 2/3) at (229, 127) on text=Add Element
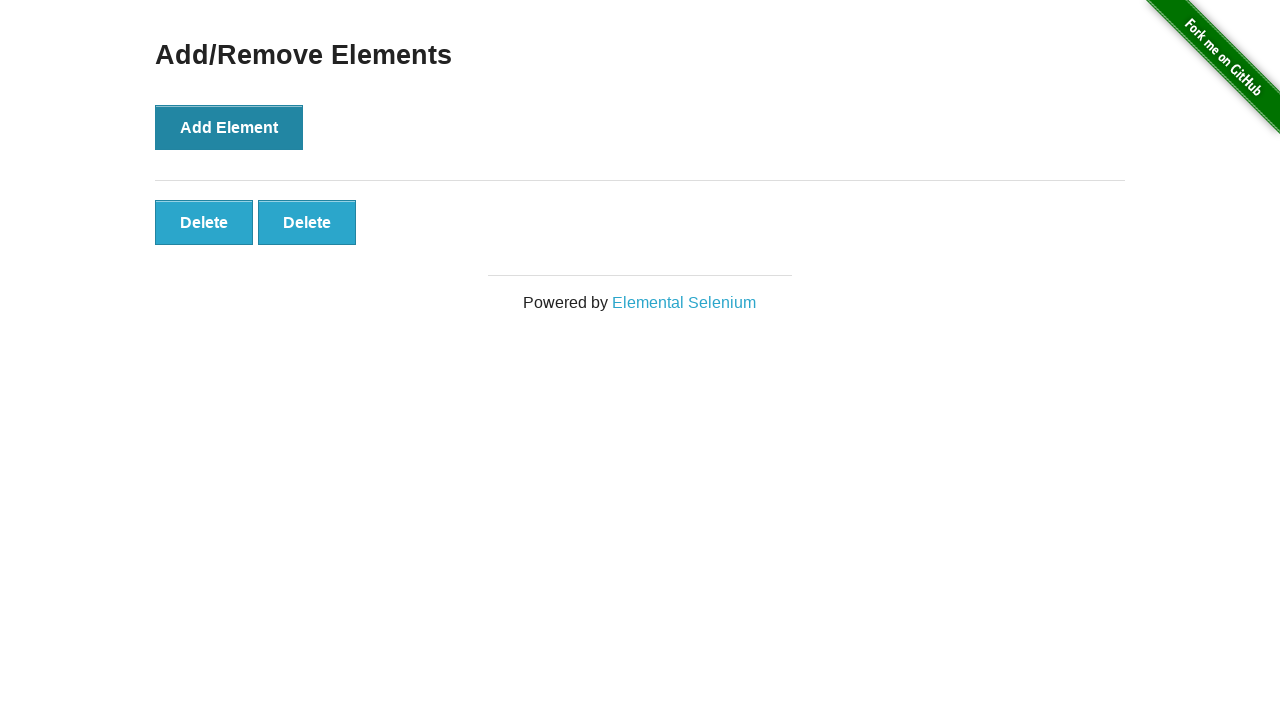

Clicked Add Element button (iteration 3/3) at (229, 127) on text=Add Element
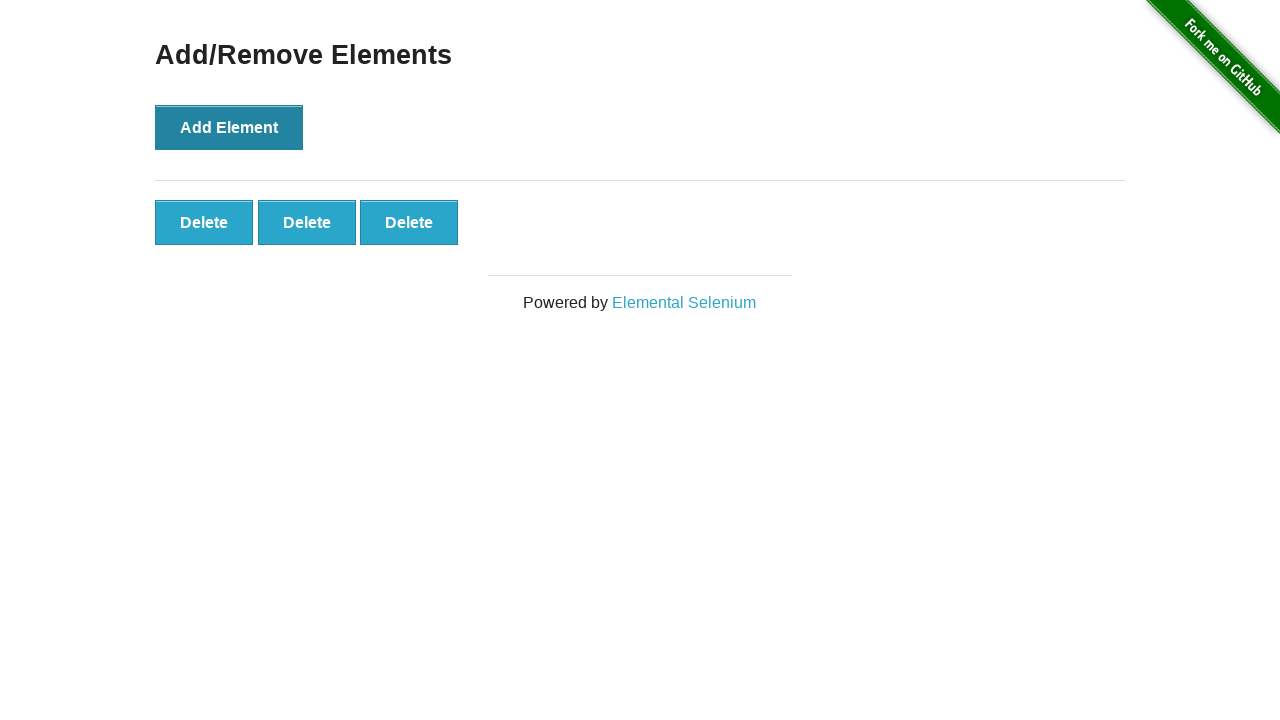

3 elements were successfully added and visible
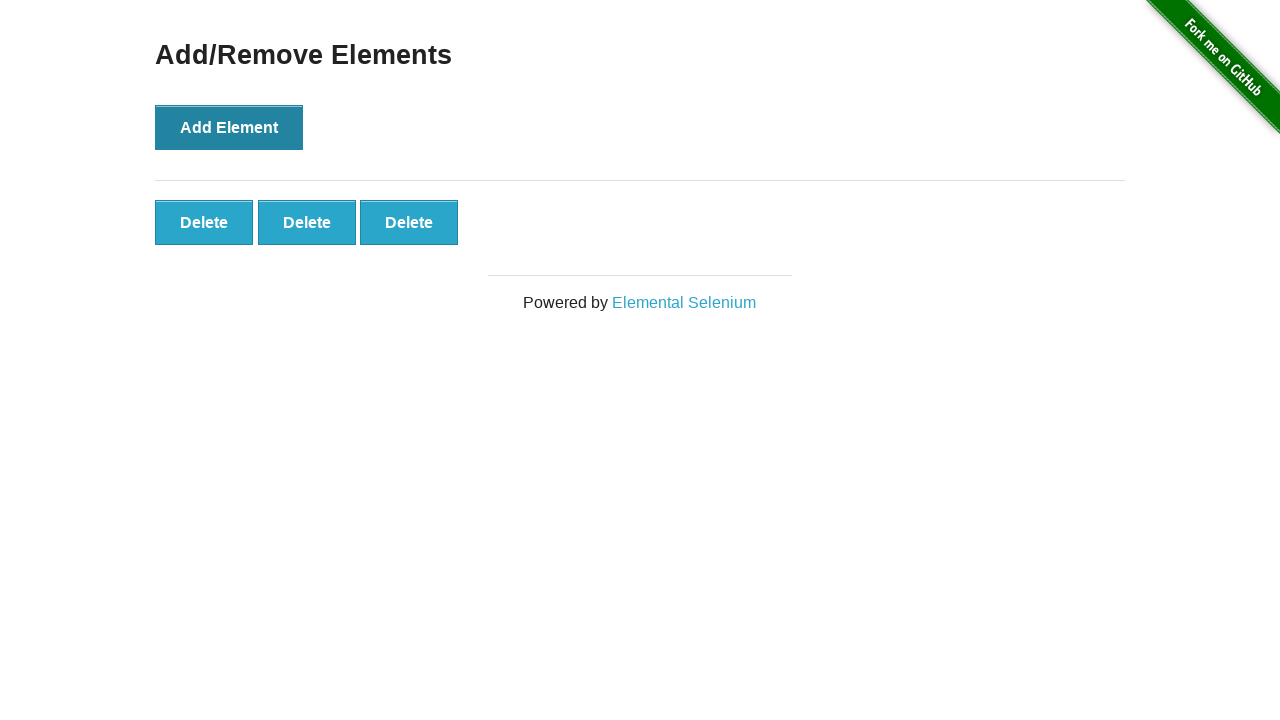

Deleted element (iteration 1/2) at (204, 222) on .added-manually >> nth=0 >> text=Delete
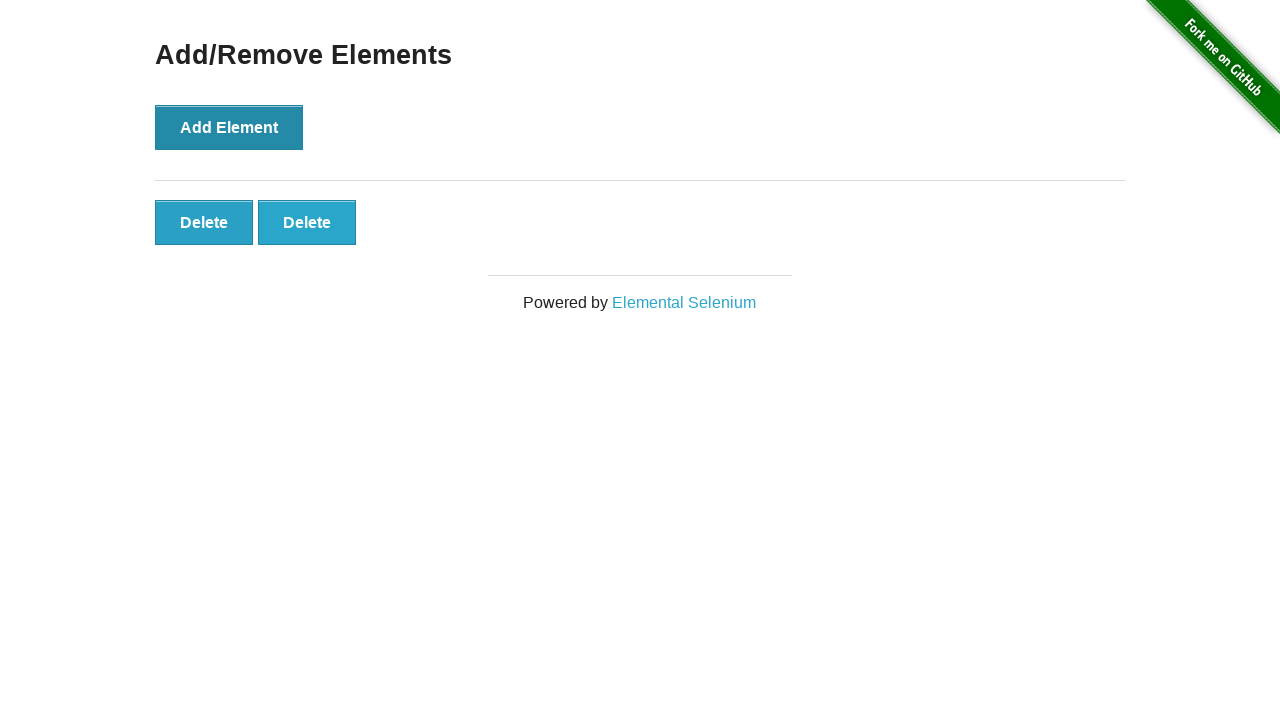

Deleted element (iteration 2/2) at (204, 222) on .added-manually >> nth=0 >> text=Delete
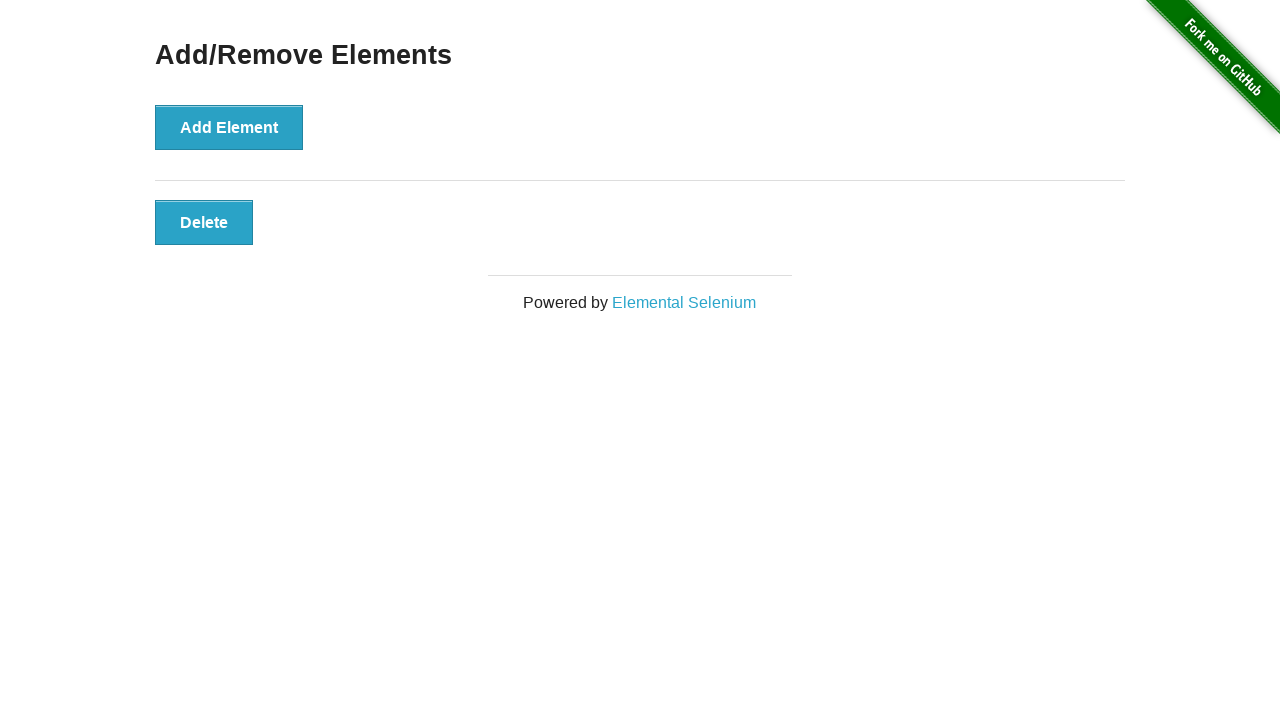

Deleted the last remaining element at (204, 222) on .added-manually >> nth=0 >> text=Delete
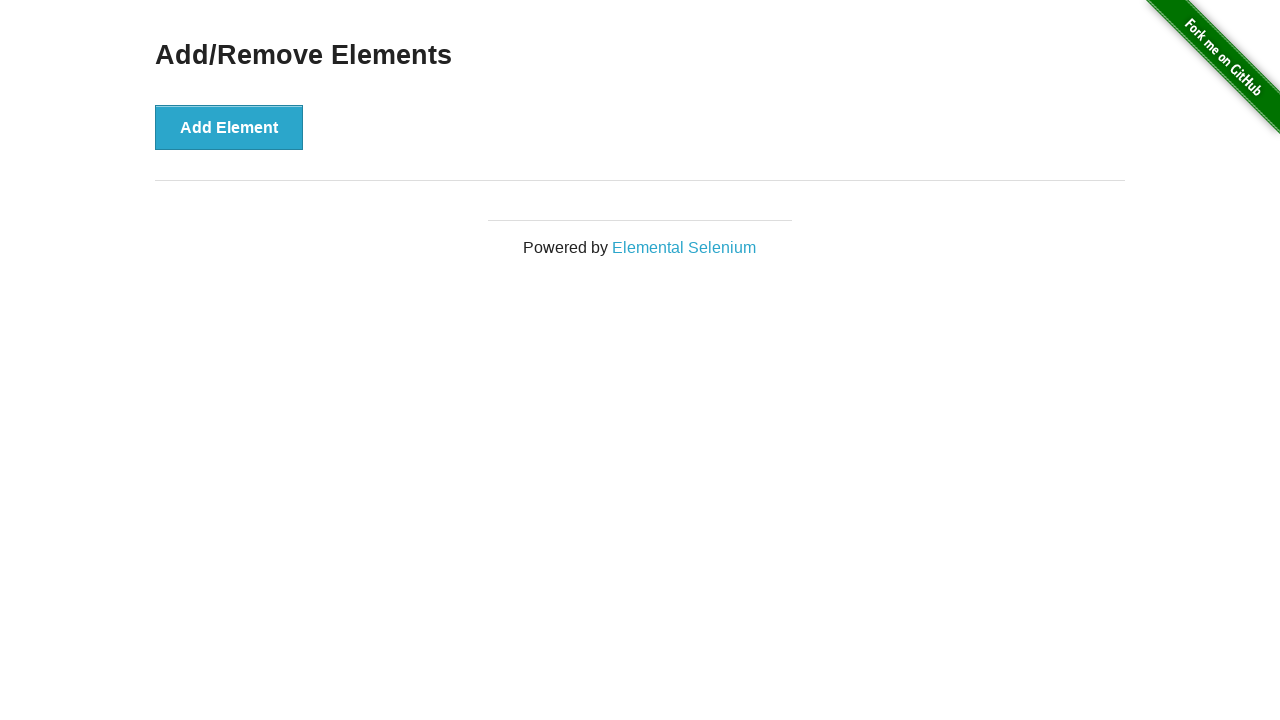

Brief wait to confirm all elements were deleted
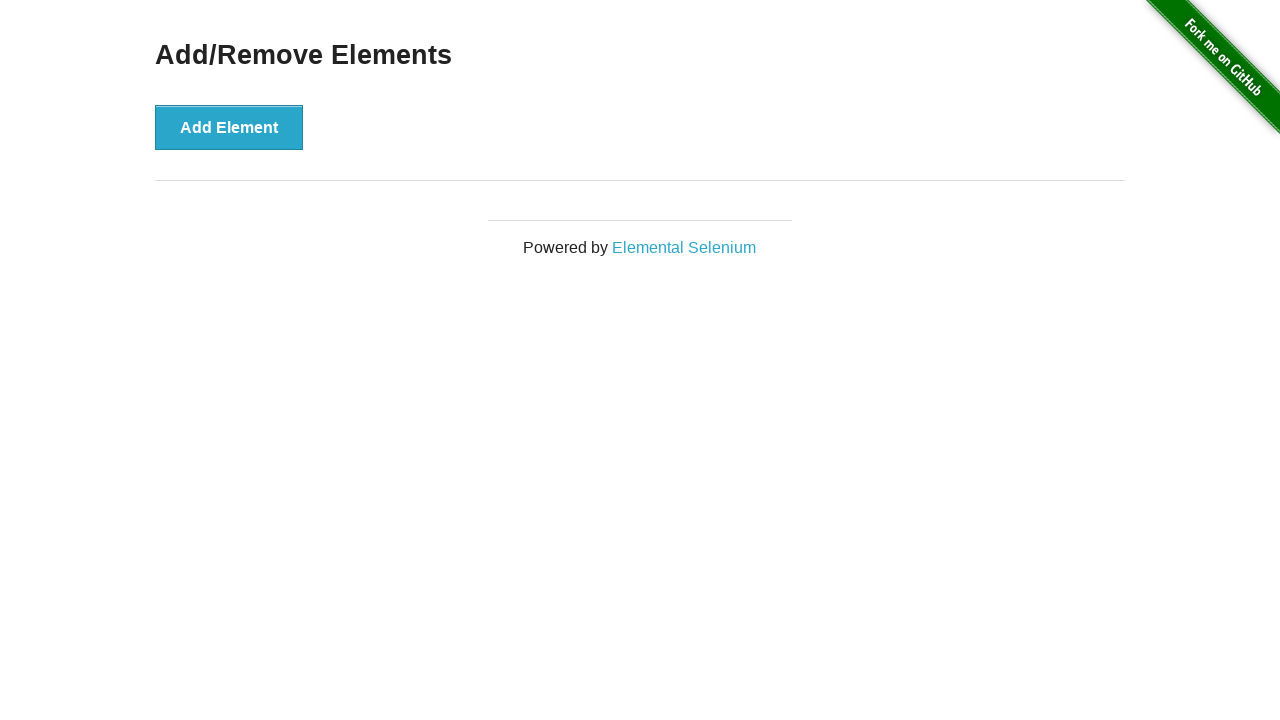

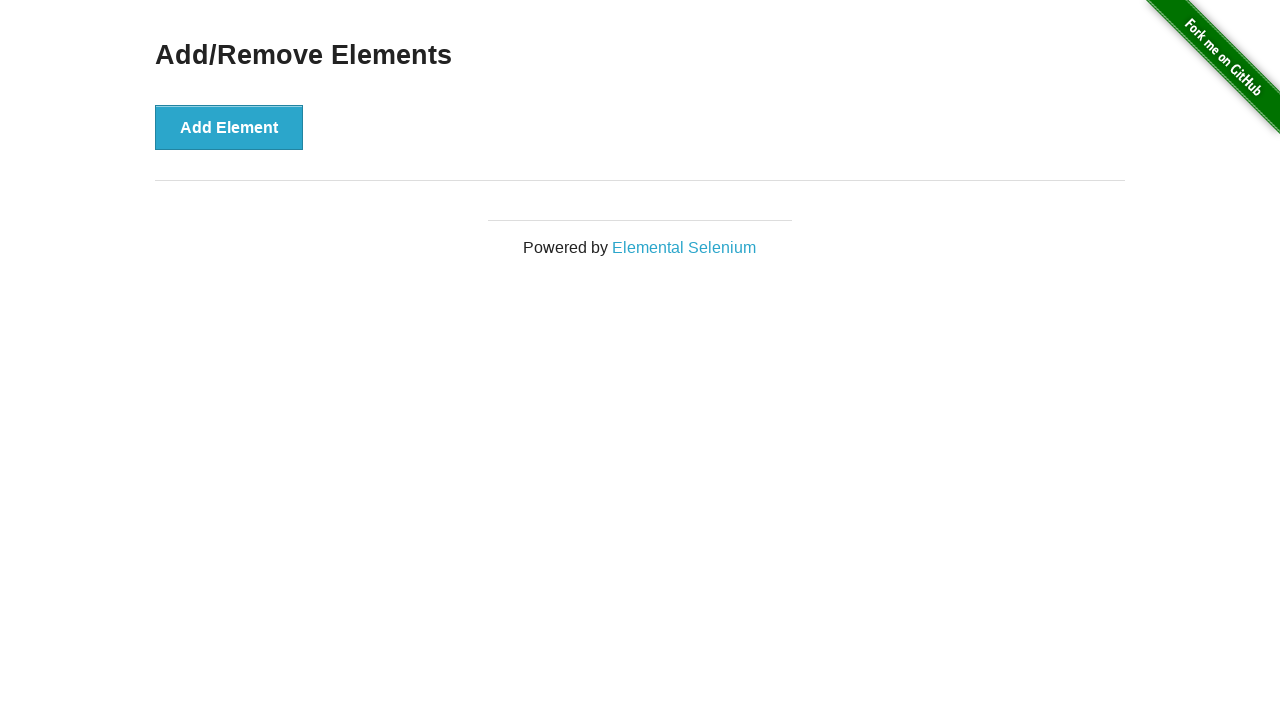